Tests hover functionality by hovering over the second figure image and verifying the displayed user name

Starting URL: https://the-internet.herokuapp.com/hovers

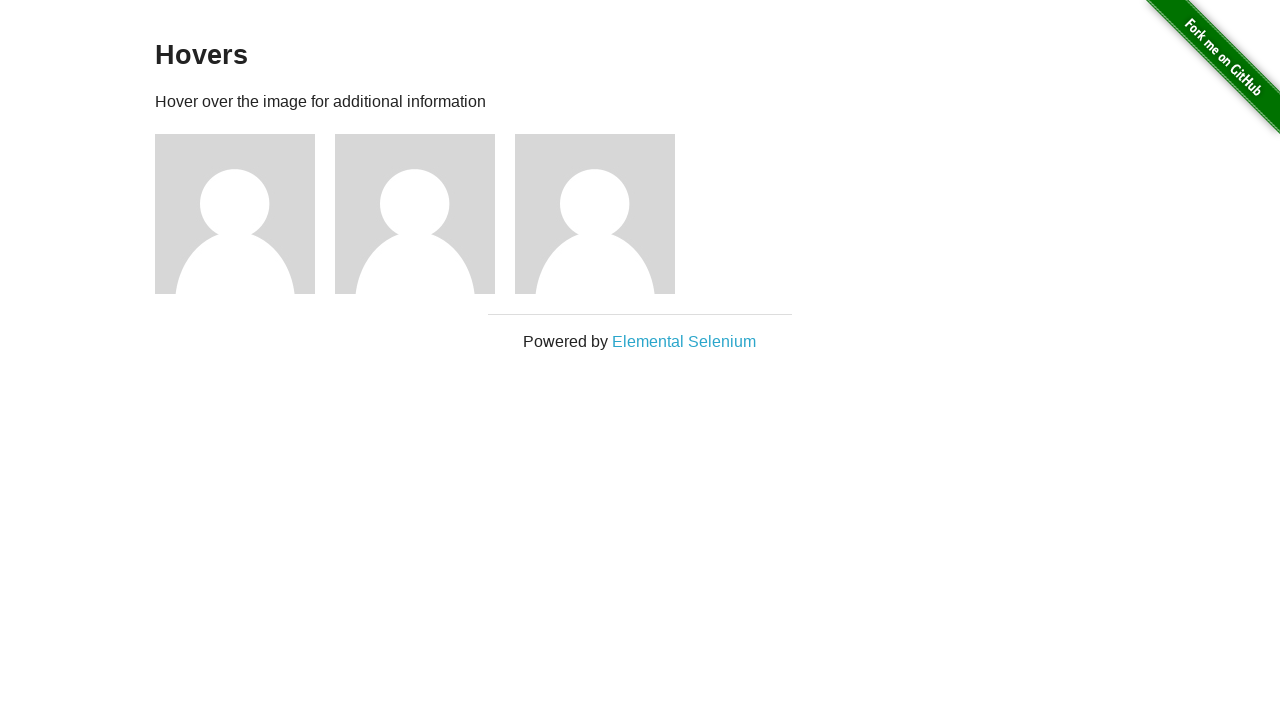

Hovered over the second figure image at (425, 214) on .figure:nth-child(4)
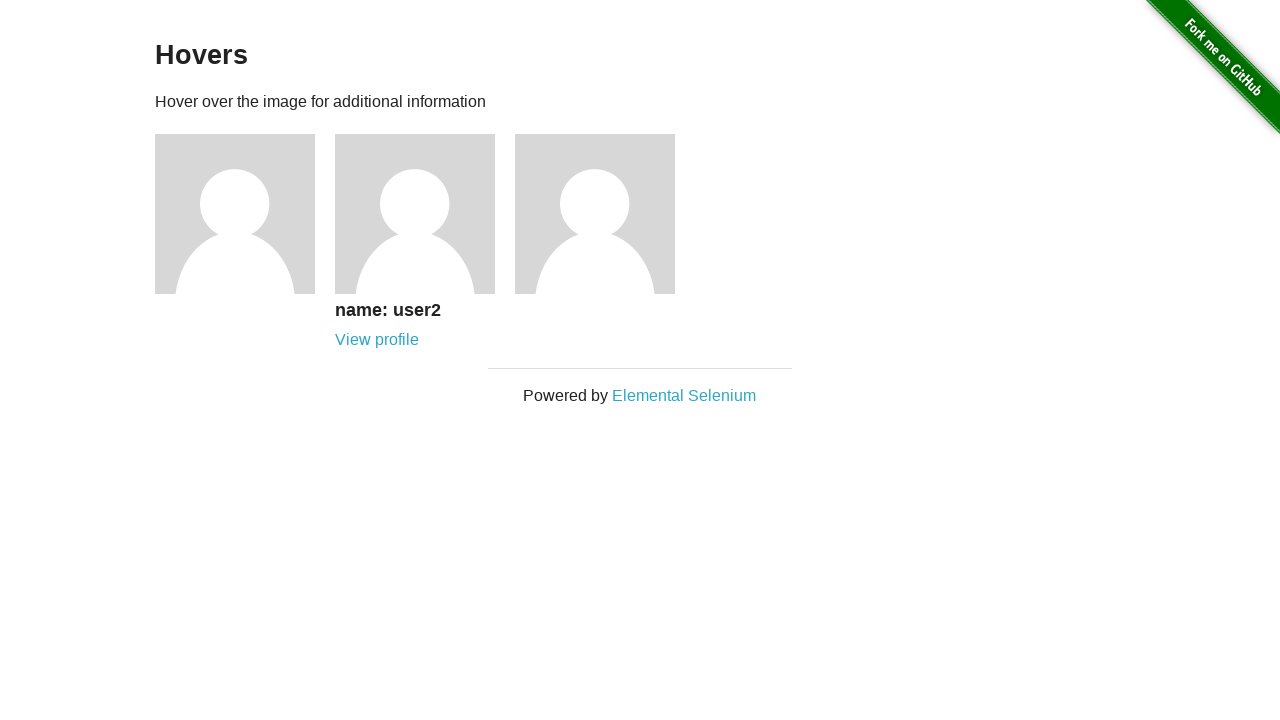

Caption appeared with user name displayed
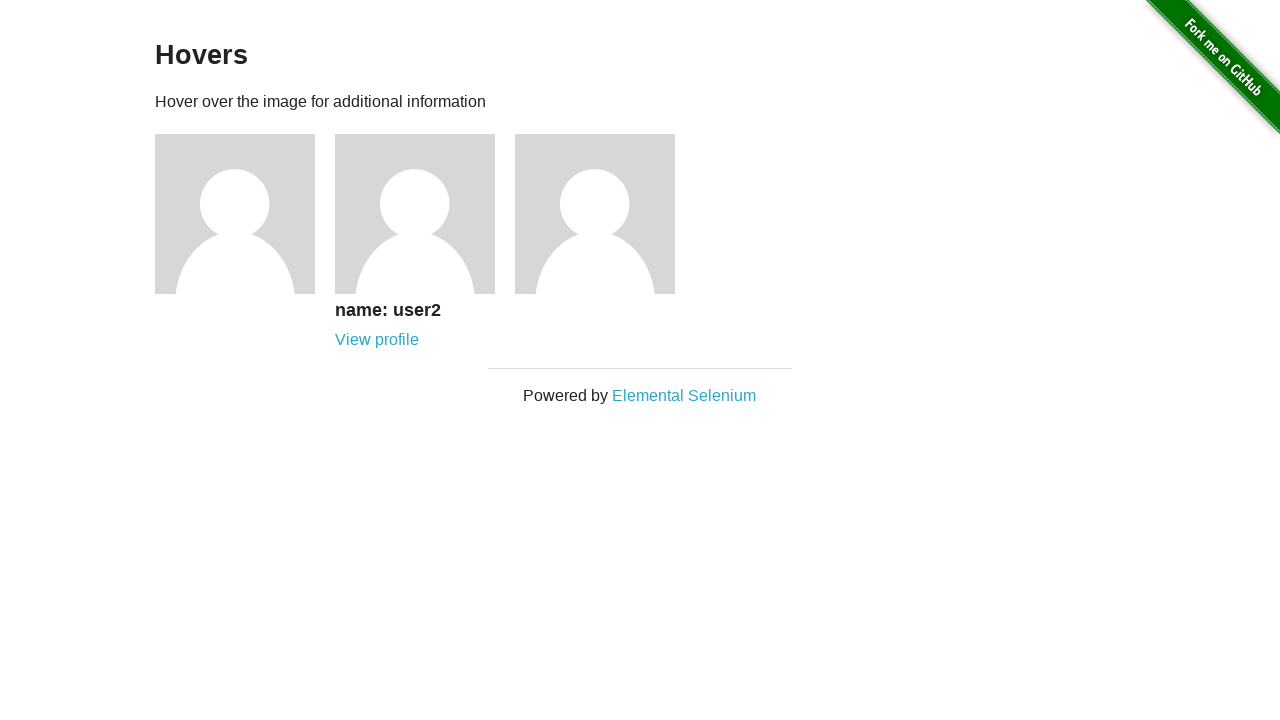

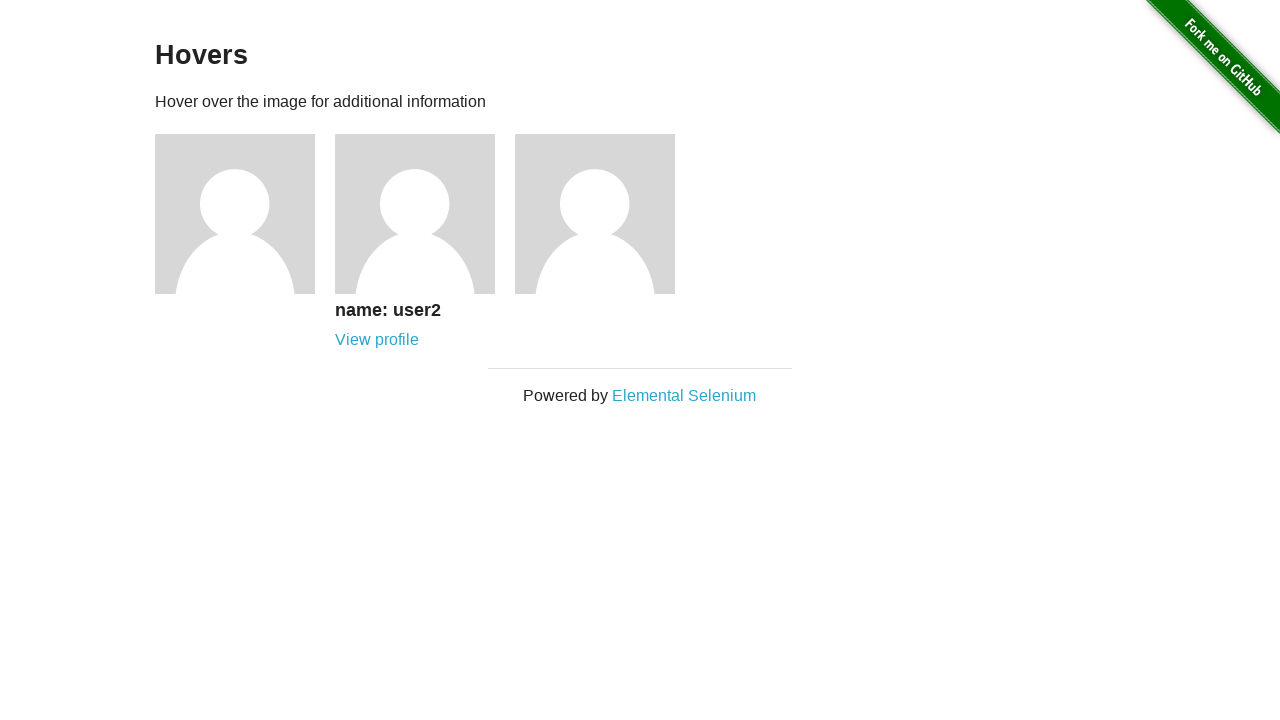